Tests prompt alert functionality by clicking a button to trigger an alert, entering text into the prompt, and accepting it

Starting URL: https://leafground.com/alert.xhtml

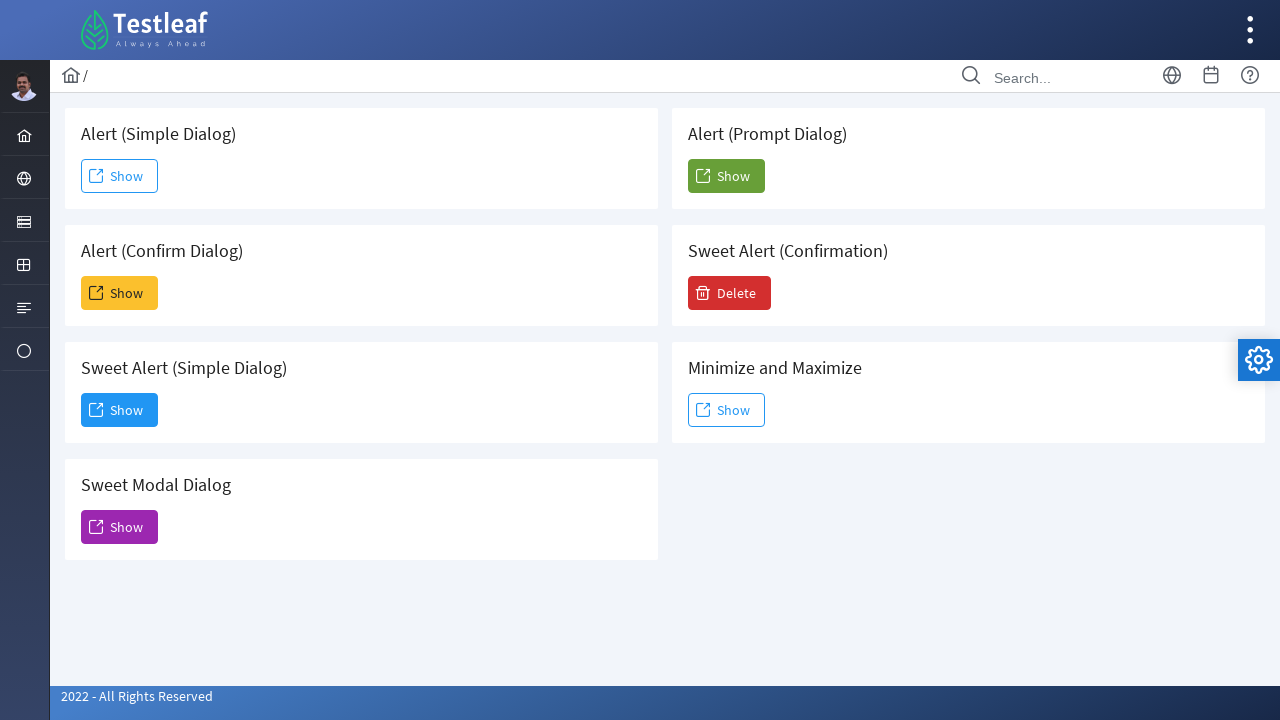

Clicked the 5th 'Show' button to trigger prompt alert at (726, 176) on (//span[text()='Show'])[5]
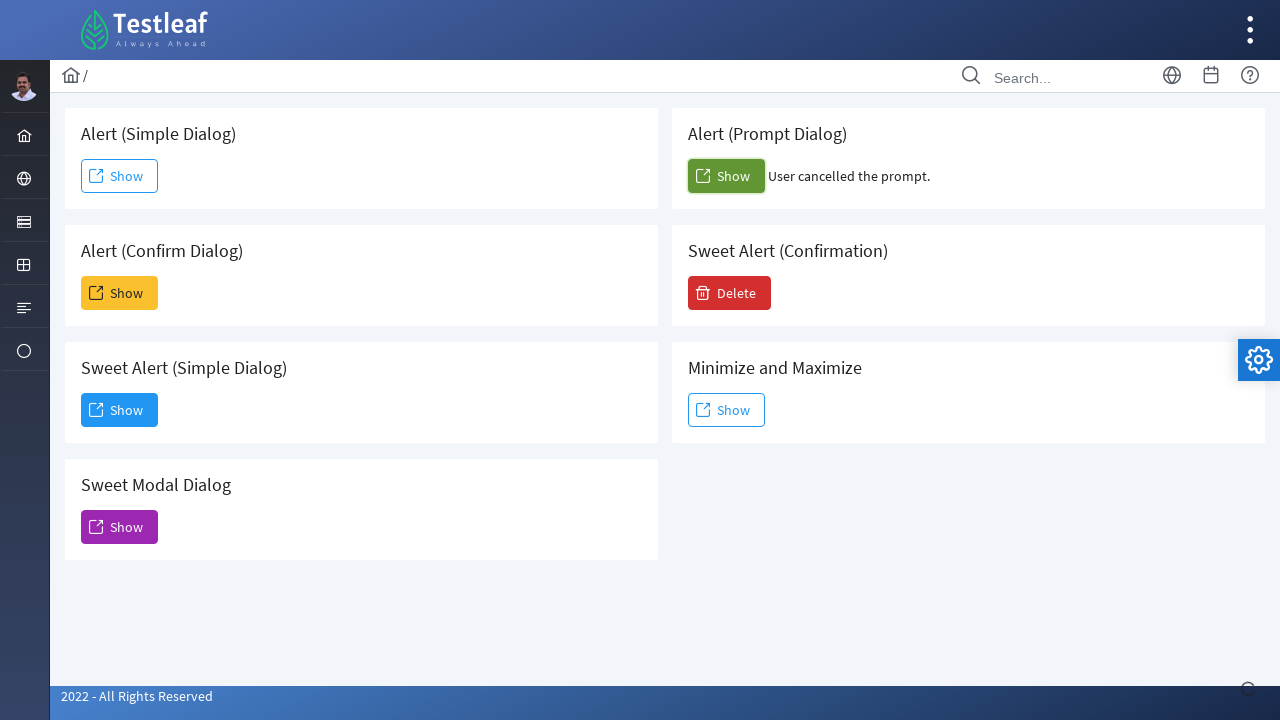

Set up dialog handler to accept prompt with text 'Vineeth'
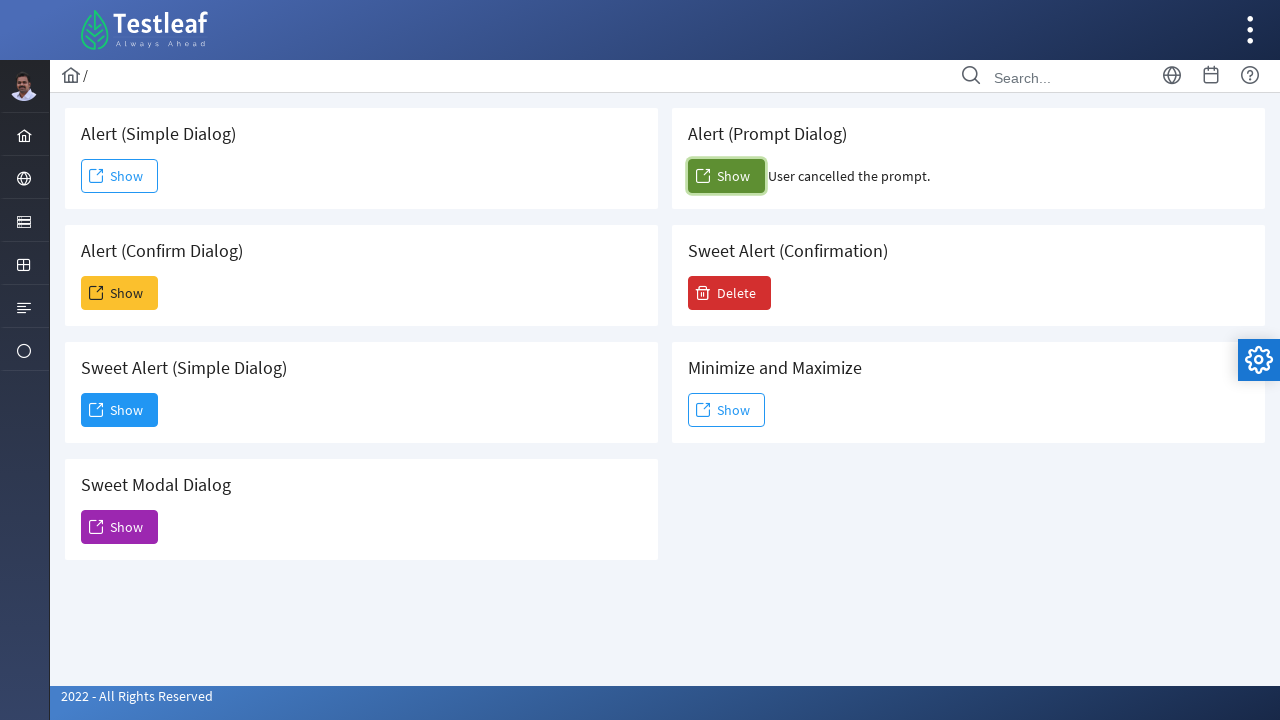

Clicked the 5th 'Show' button again to trigger the dialog at (726, 176) on (//span[text()='Show'])[5]
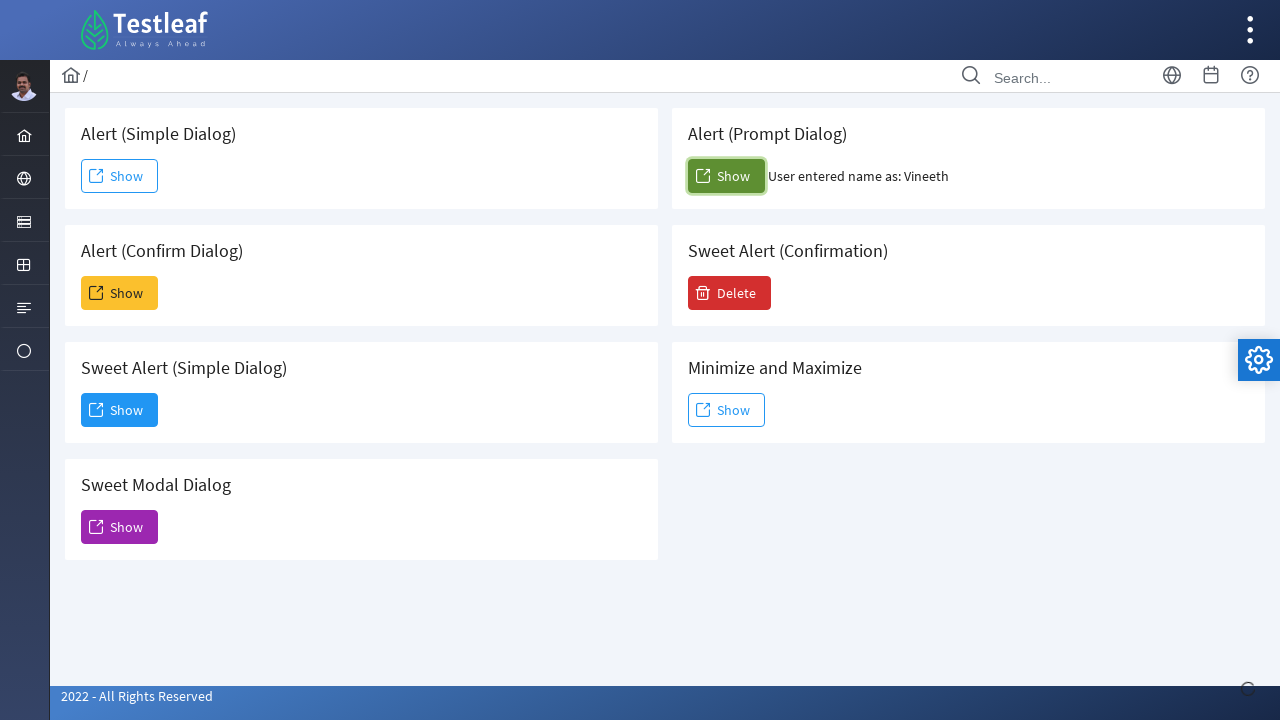

Waited for dialog to be processed
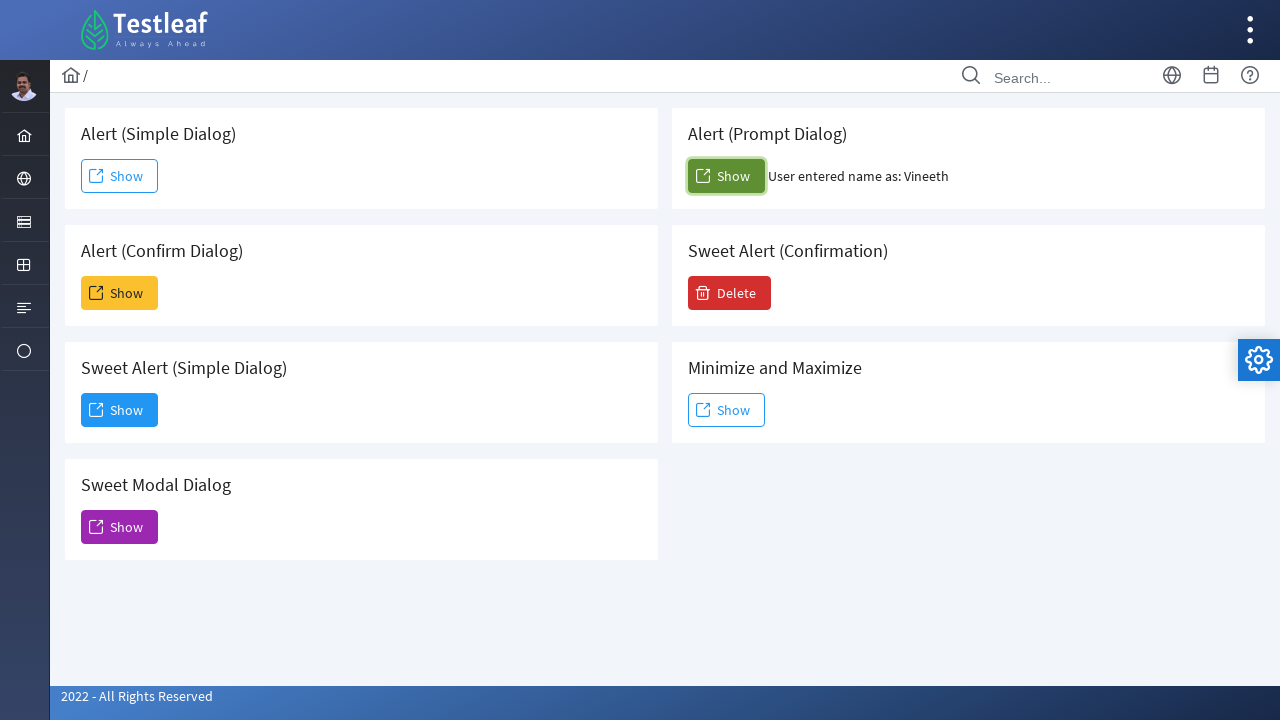

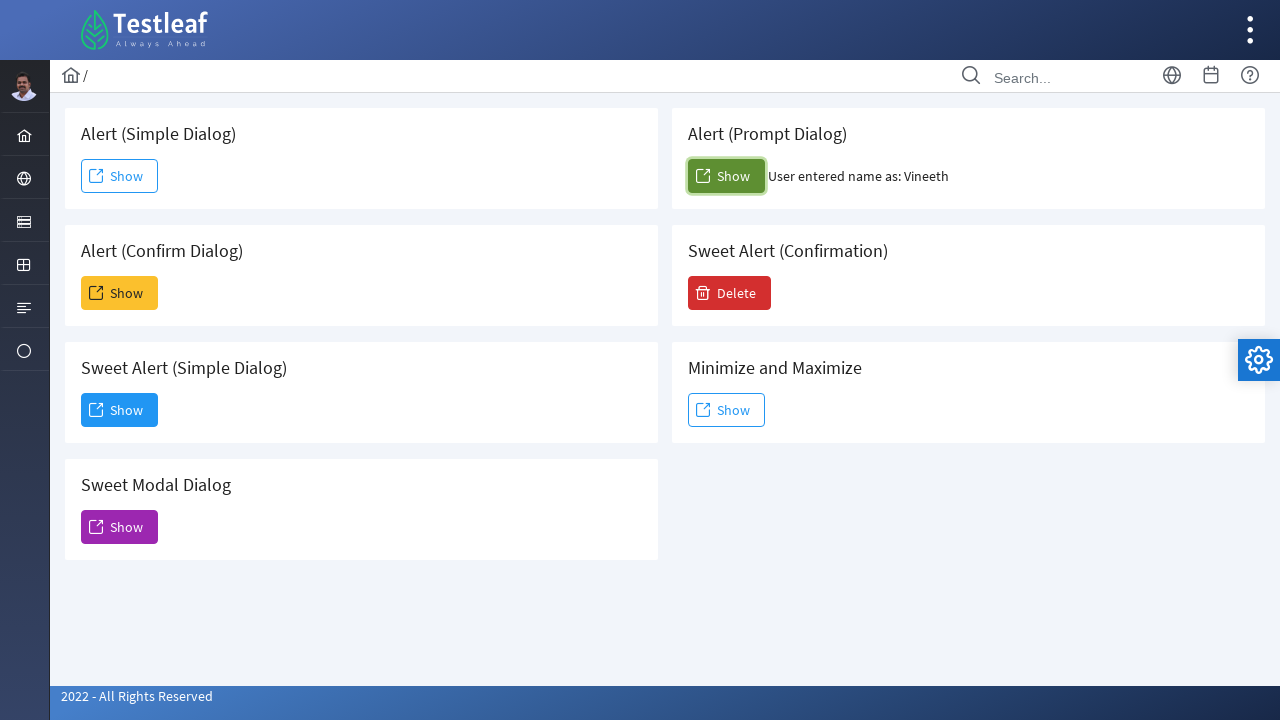